Tests infinite scroll functionality by scrolling down the page multiple times

Starting URL: https://the-internet.herokuapp.com/infinite_scroll

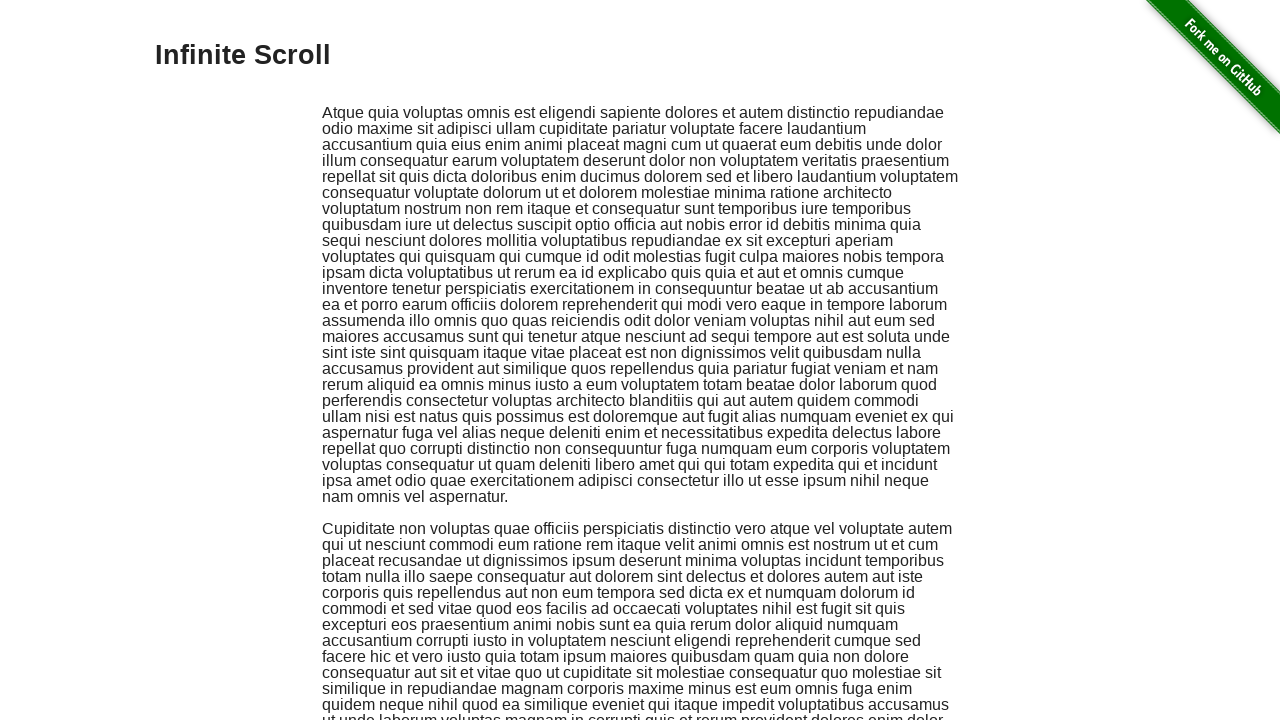

Navigated to infinite scroll test page
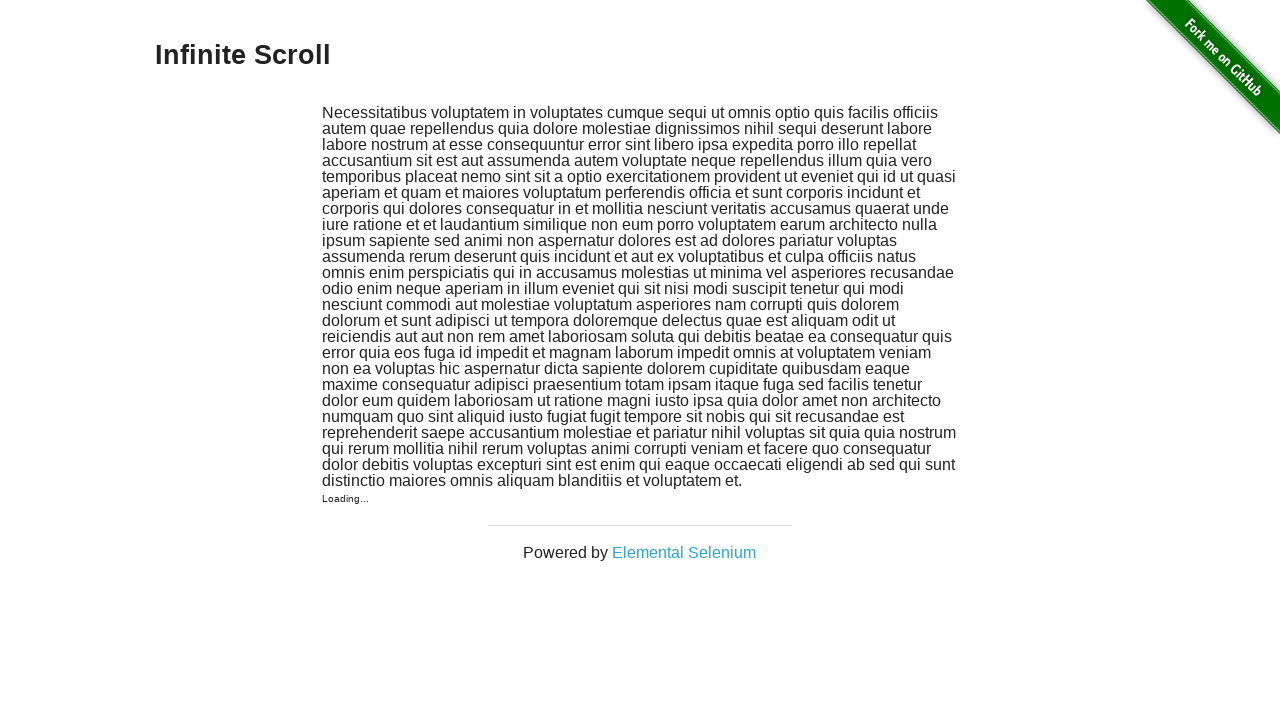

Scrolled down the page (scroll 1/10)
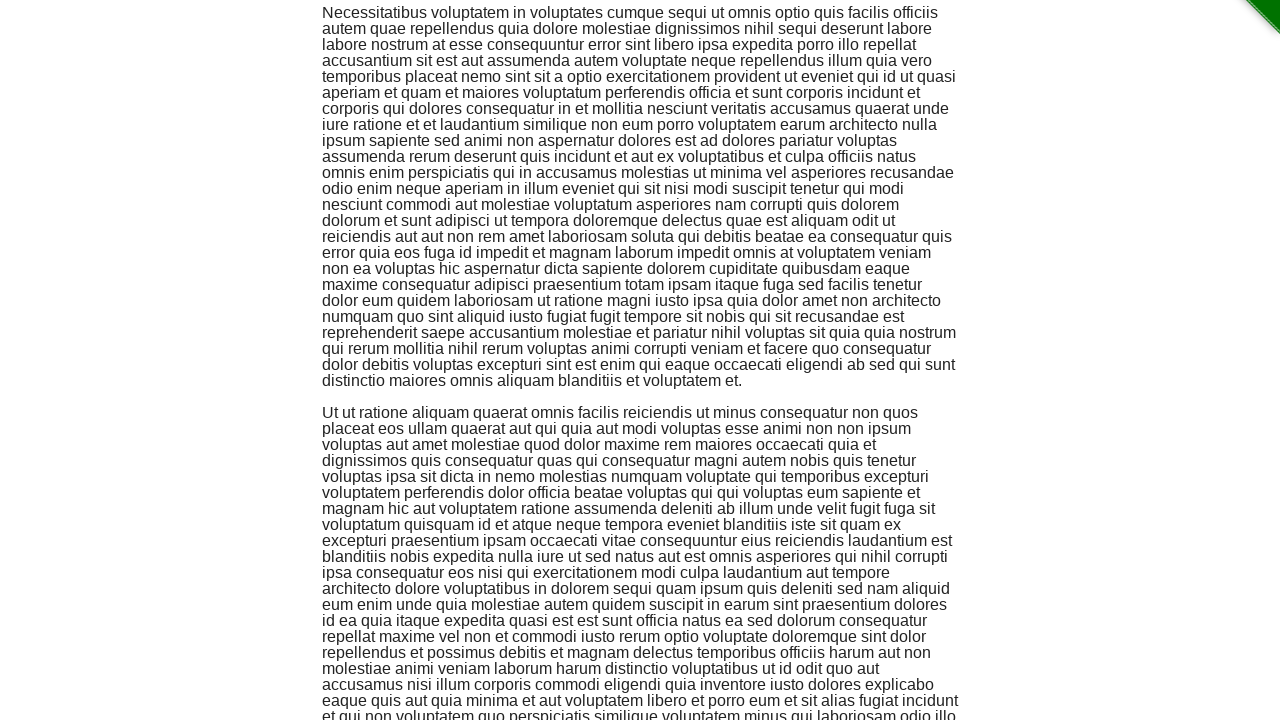

Waited for content to load after scroll 1/10
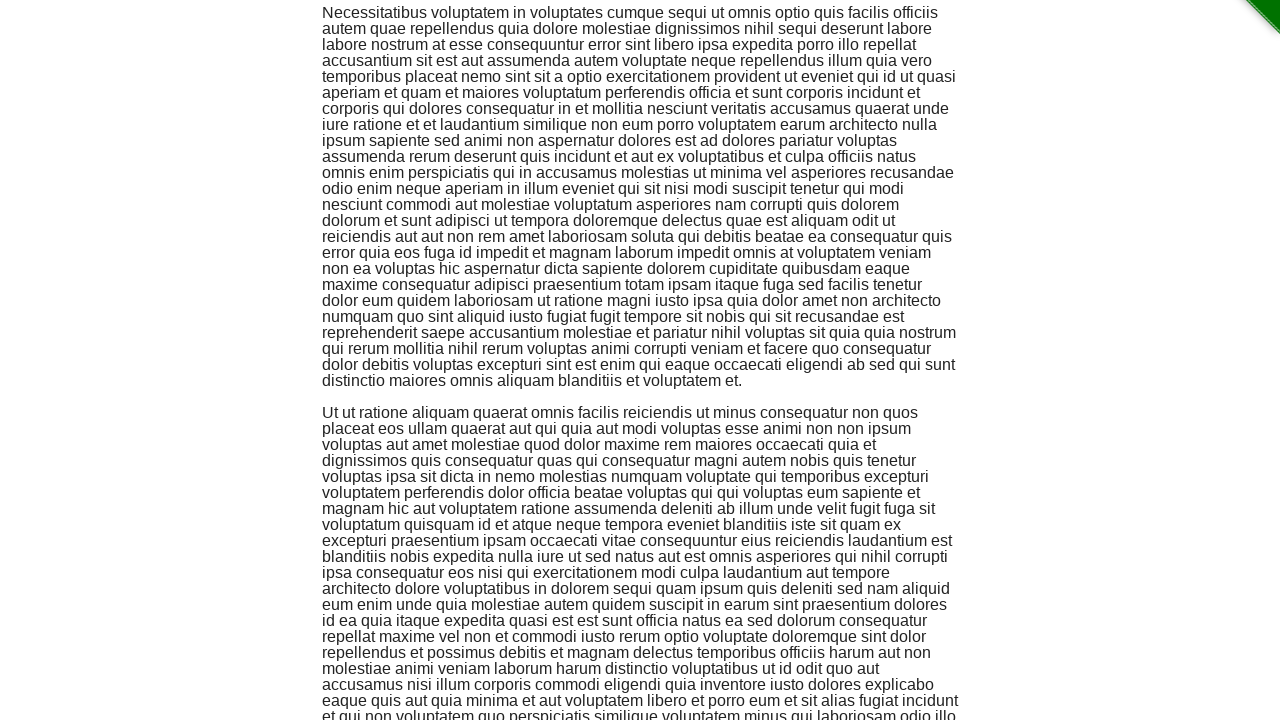

Scrolled down the page (scroll 2/10)
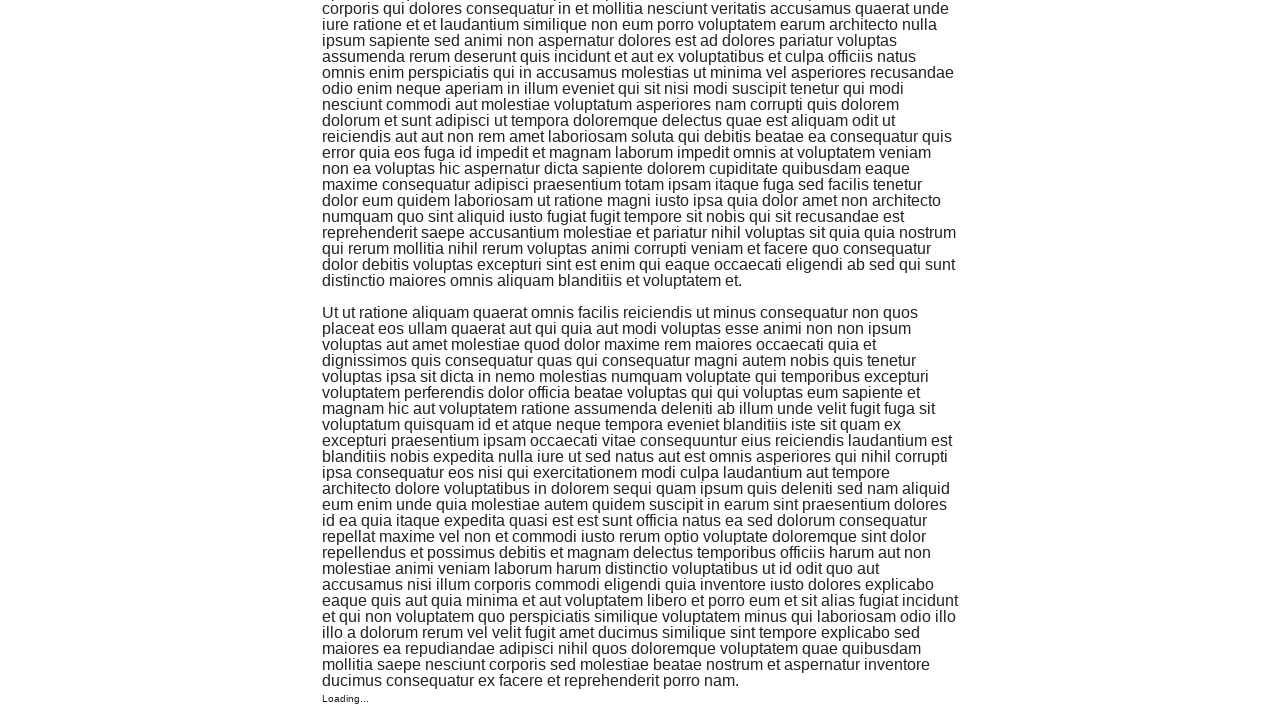

Waited for content to load after scroll 2/10
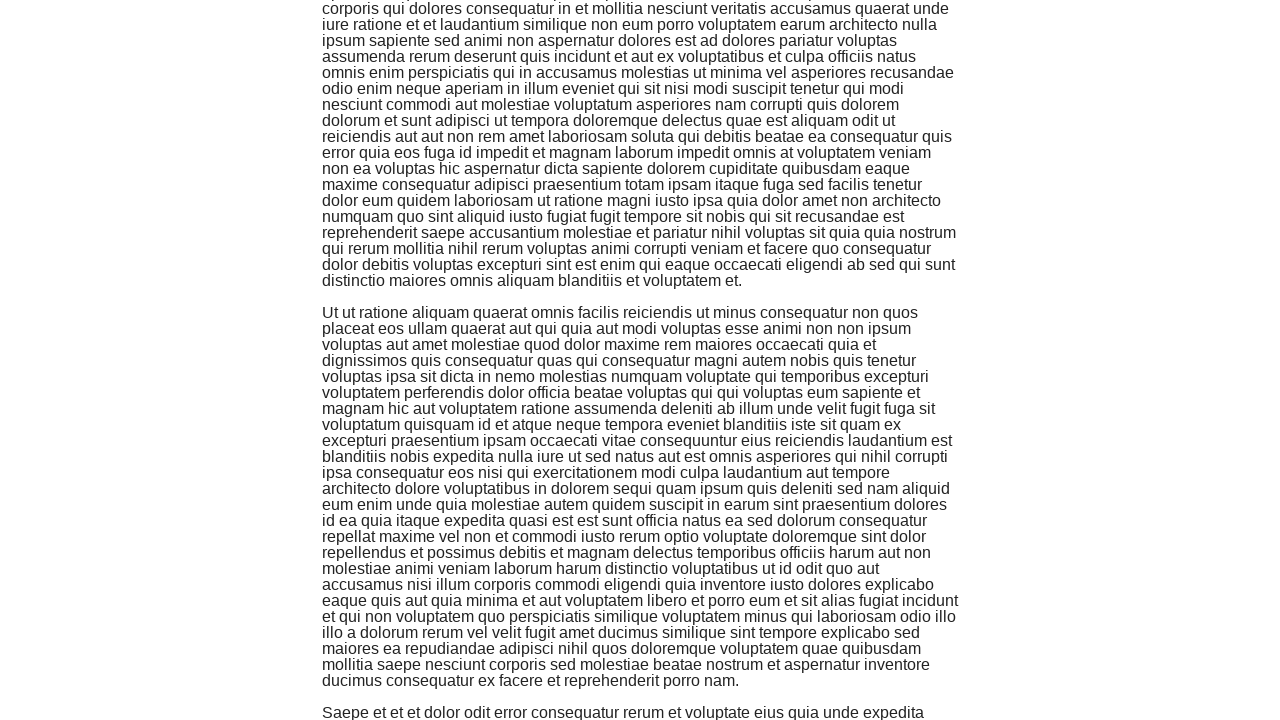

Scrolled down the page (scroll 3/10)
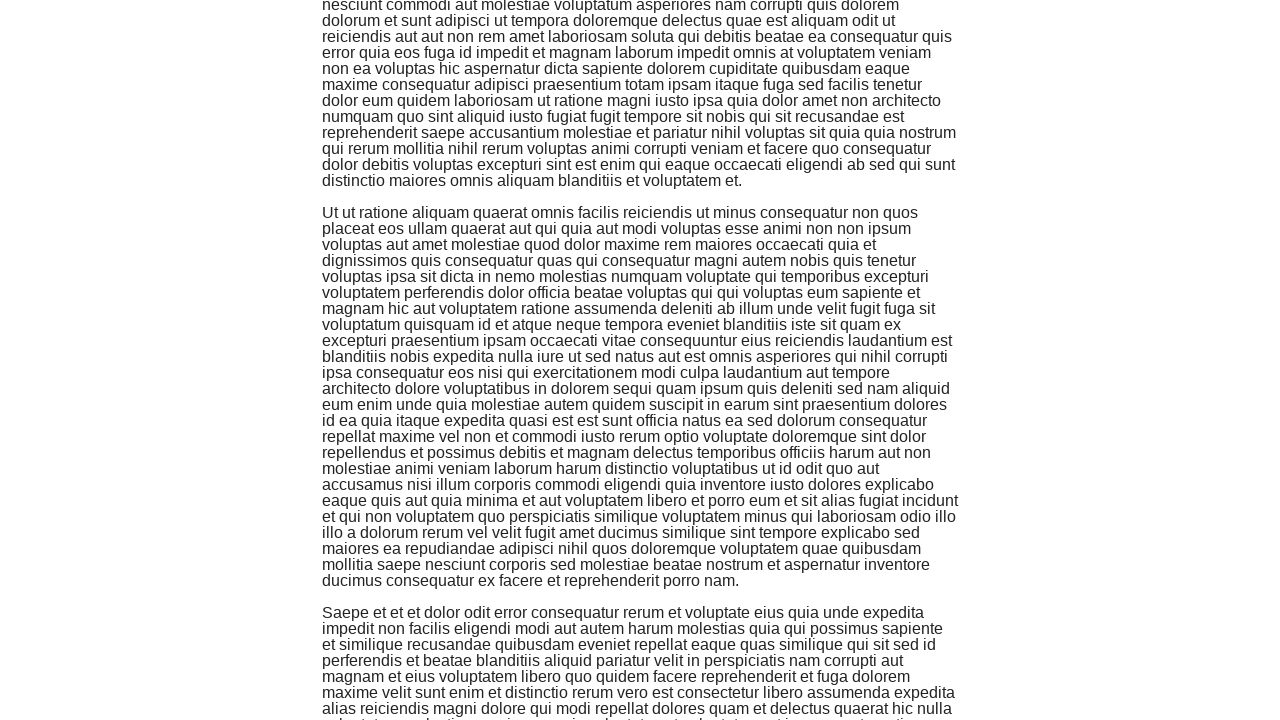

Waited for content to load after scroll 3/10
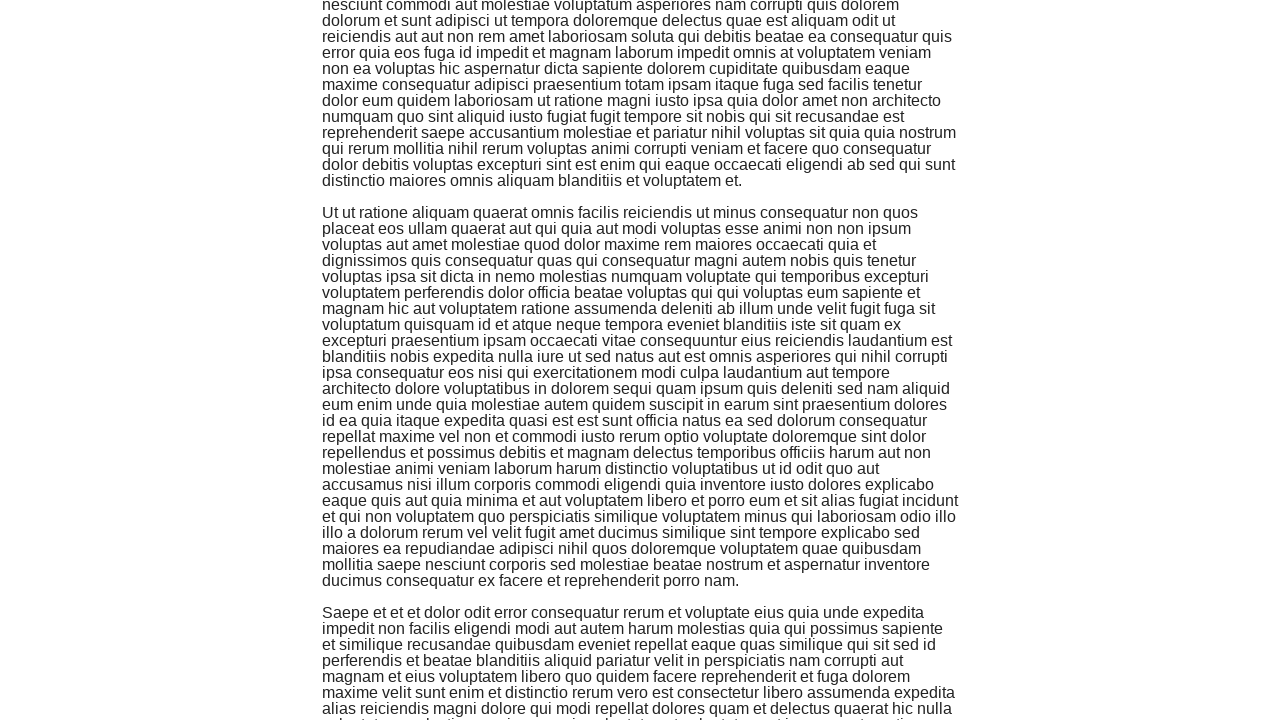

Scrolled down the page (scroll 4/10)
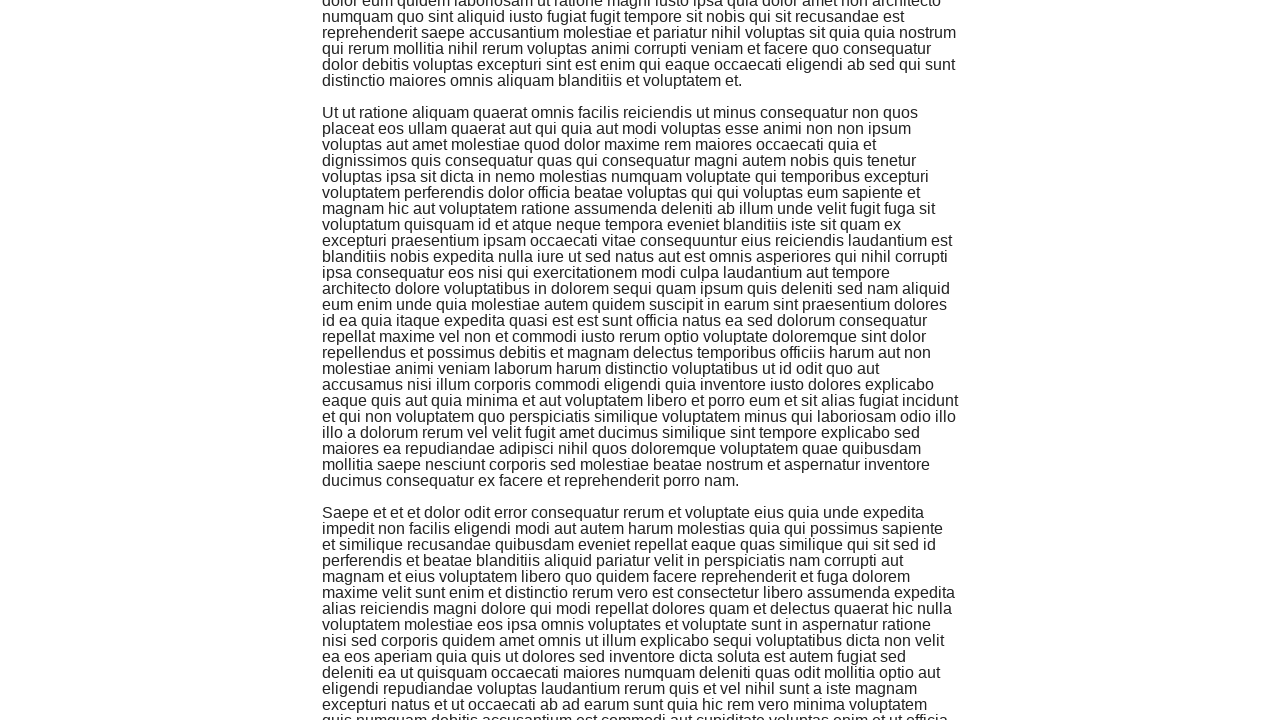

Waited for content to load after scroll 4/10
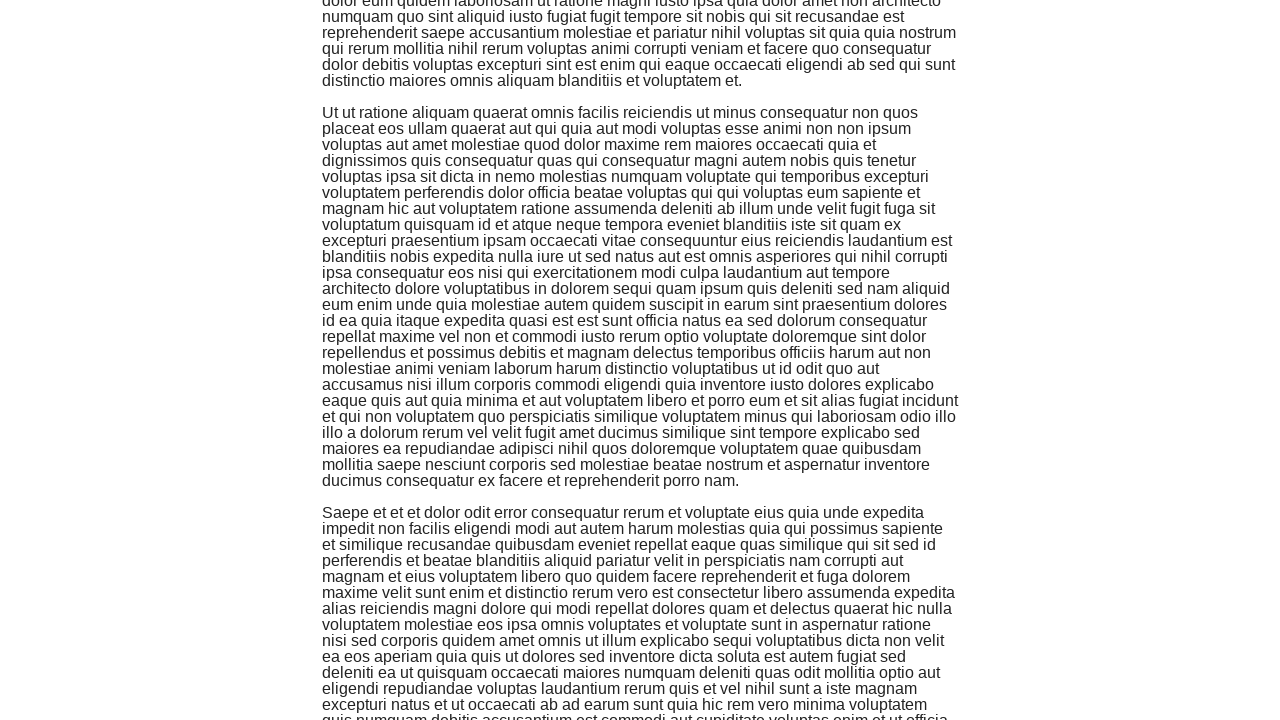

Scrolled down the page (scroll 5/10)
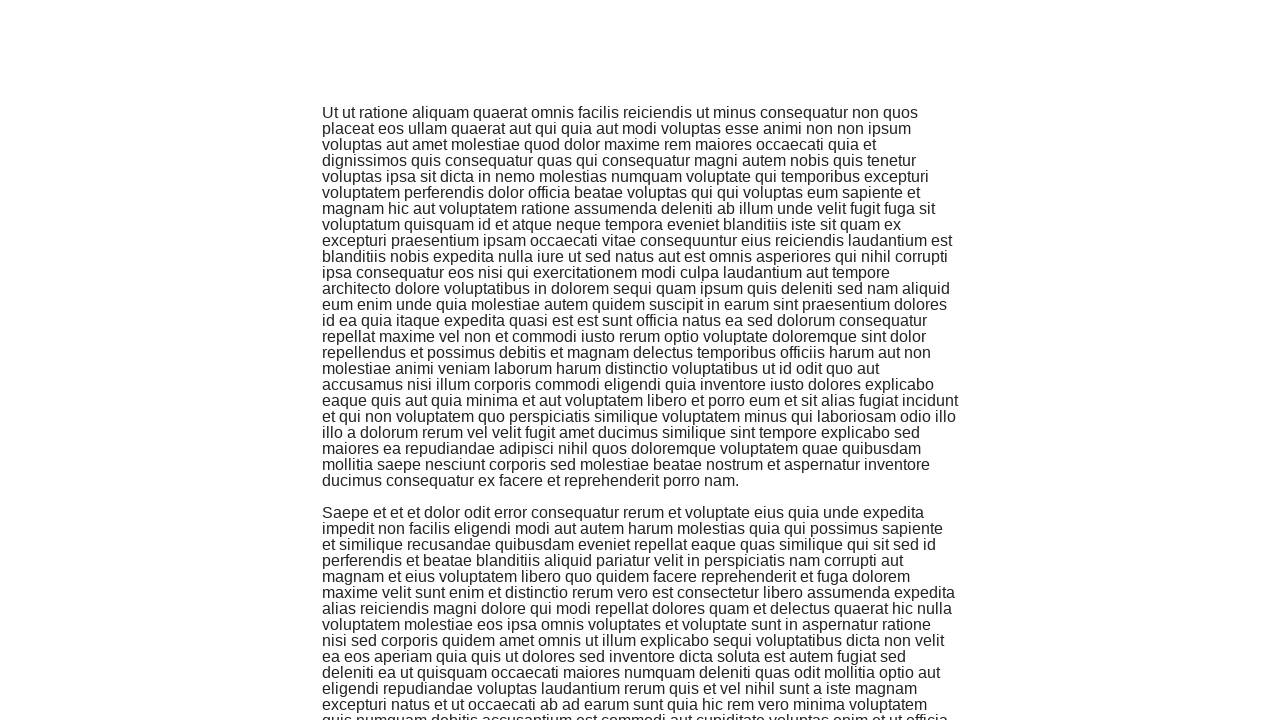

Waited for content to load after scroll 5/10
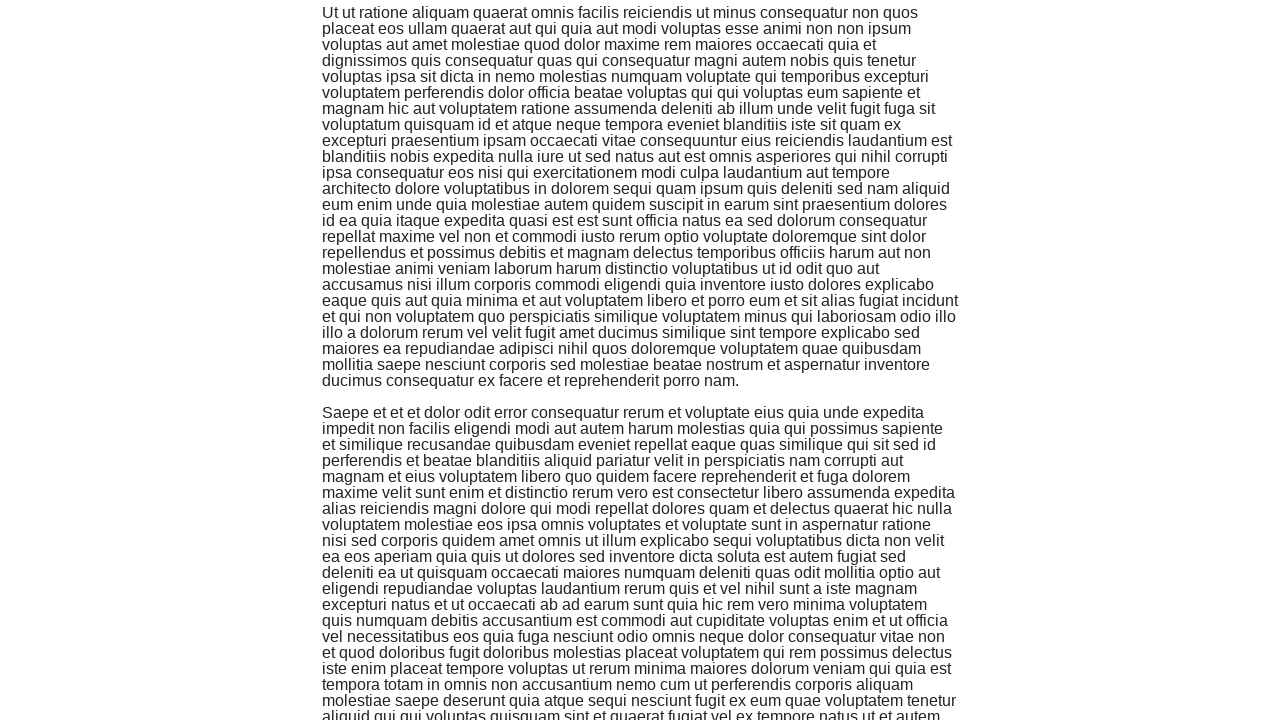

Scrolled down the page (scroll 6/10)
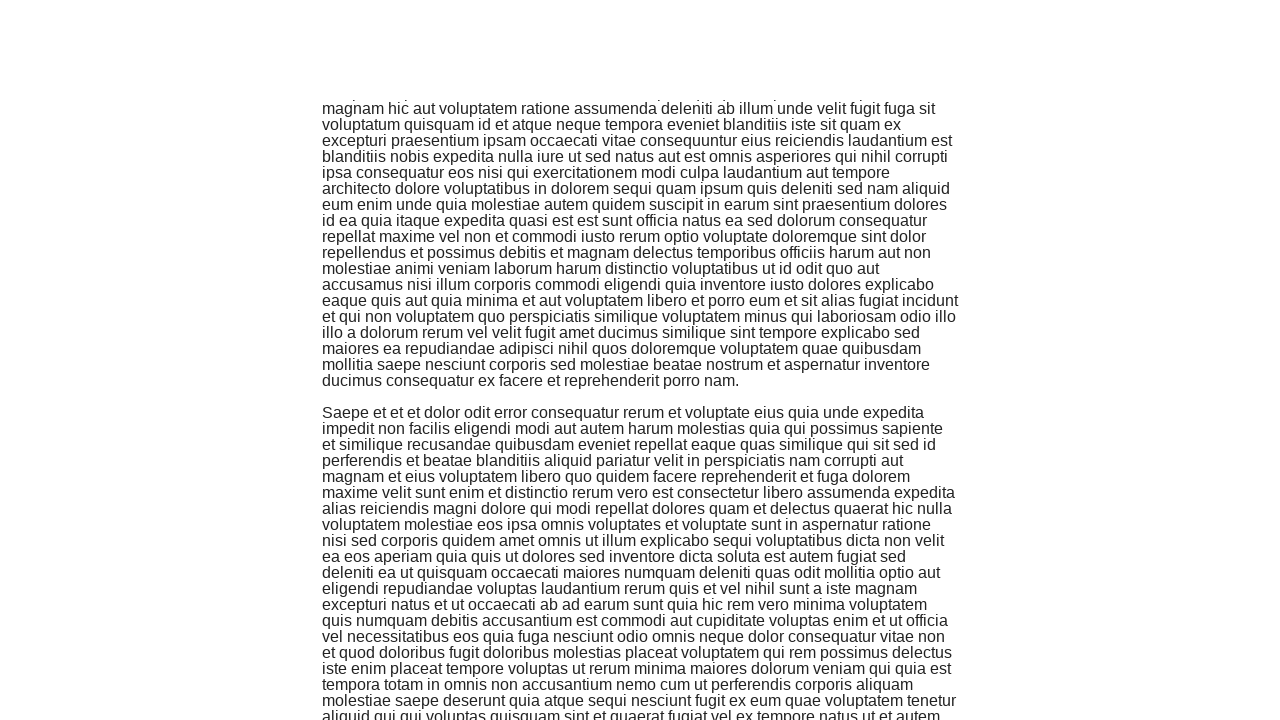

Waited for content to load after scroll 6/10
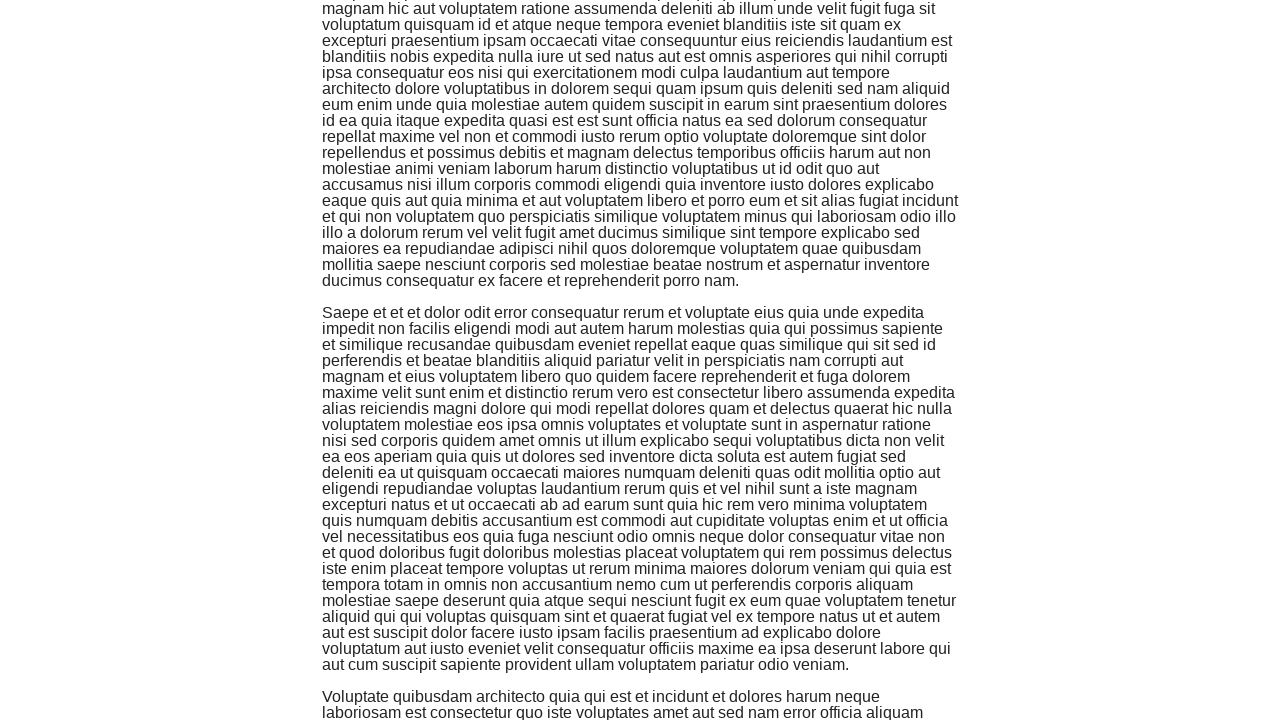

Scrolled down the page (scroll 7/10)
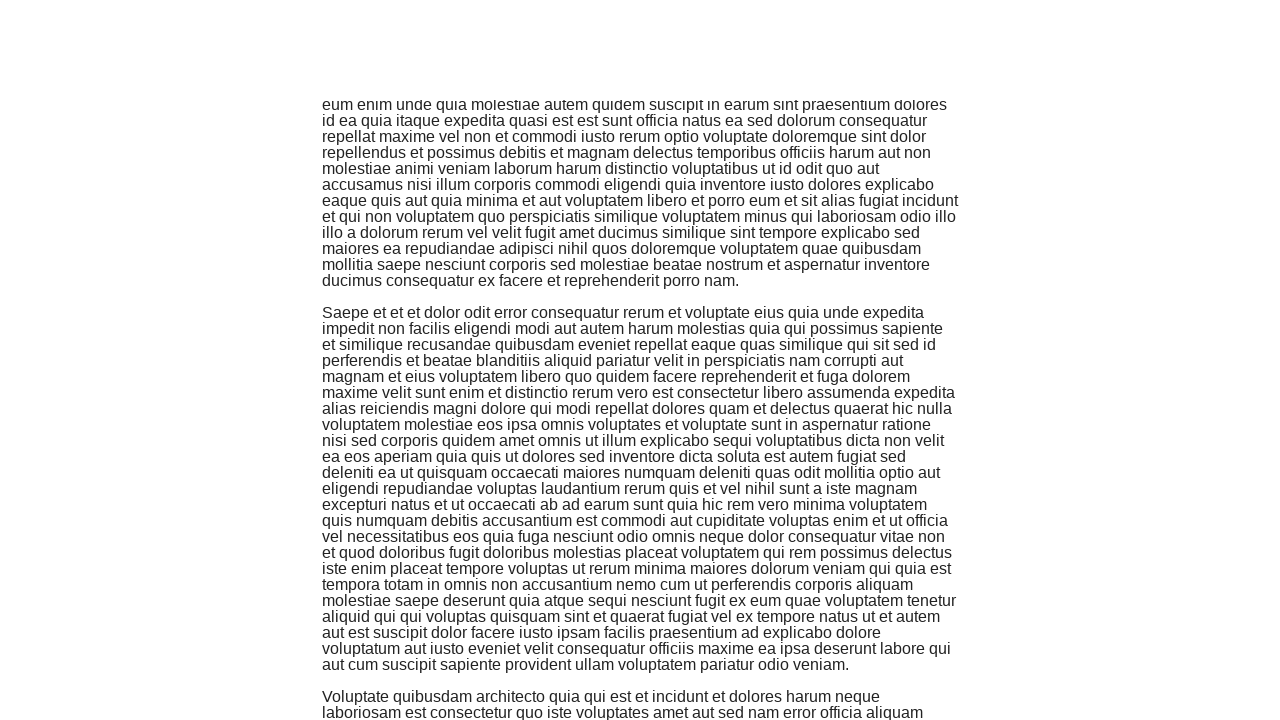

Waited for content to load after scroll 7/10
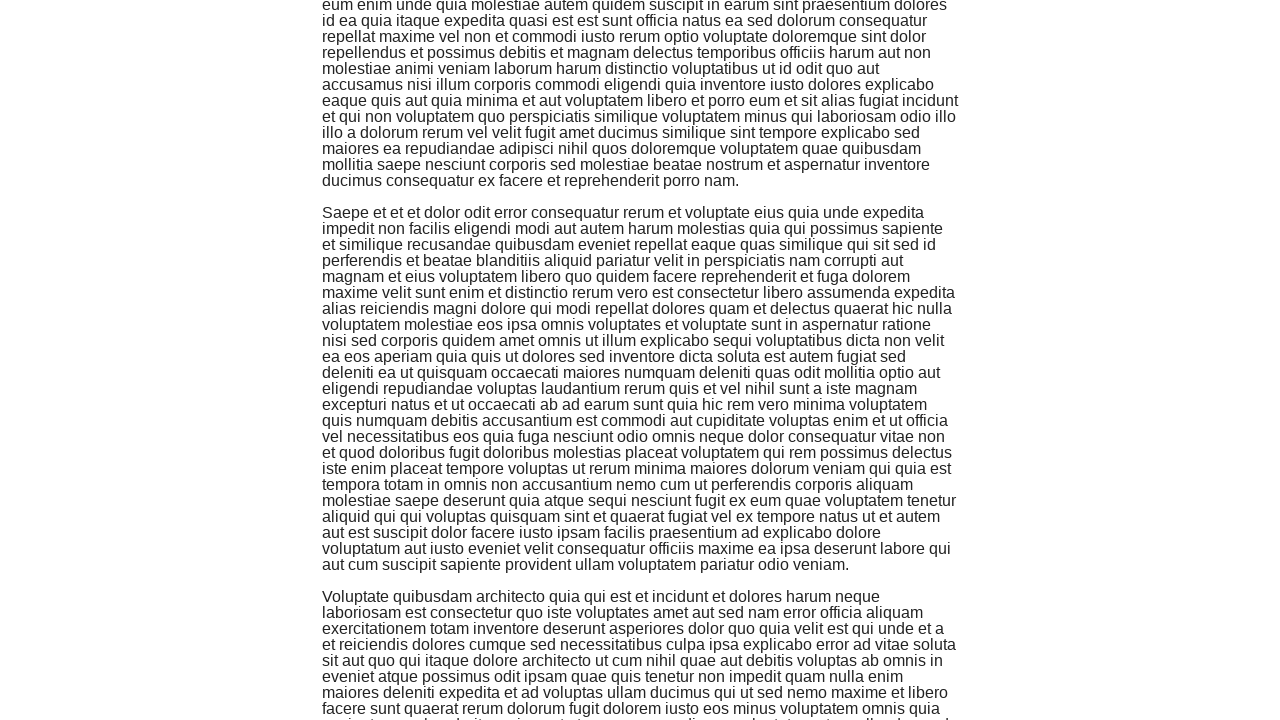

Scrolled down the page (scroll 8/10)
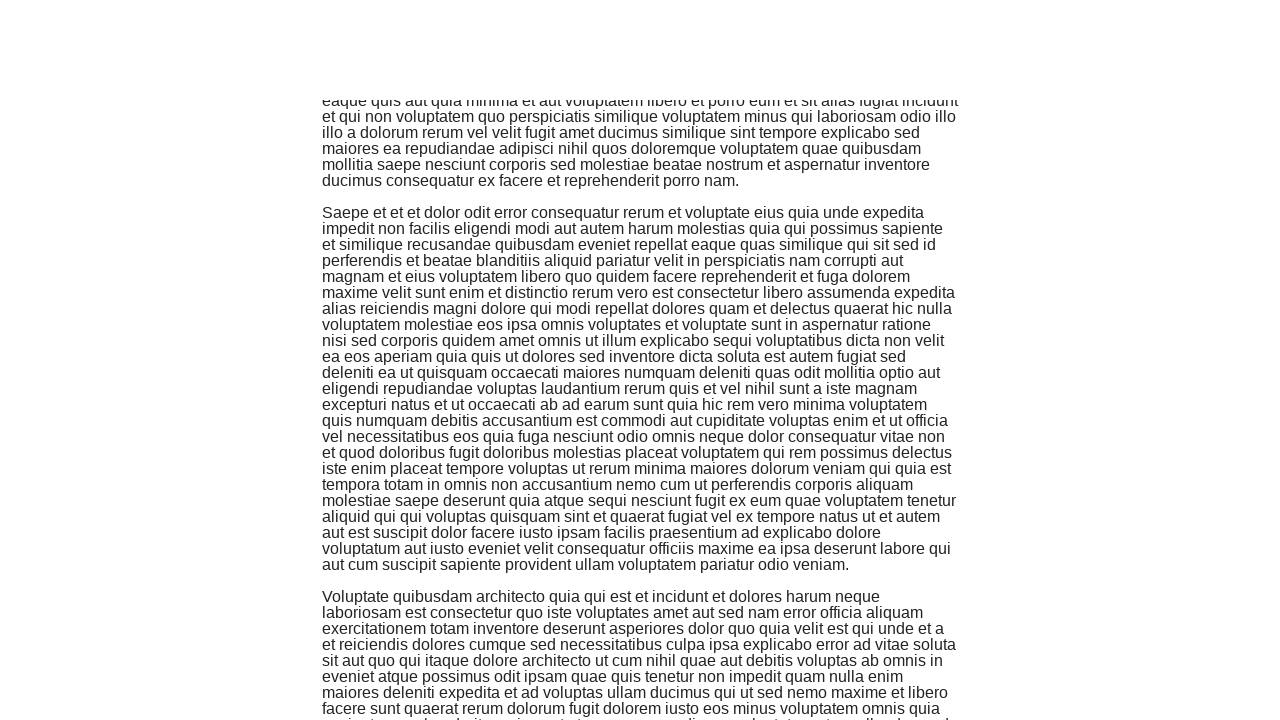

Waited for content to load after scroll 8/10
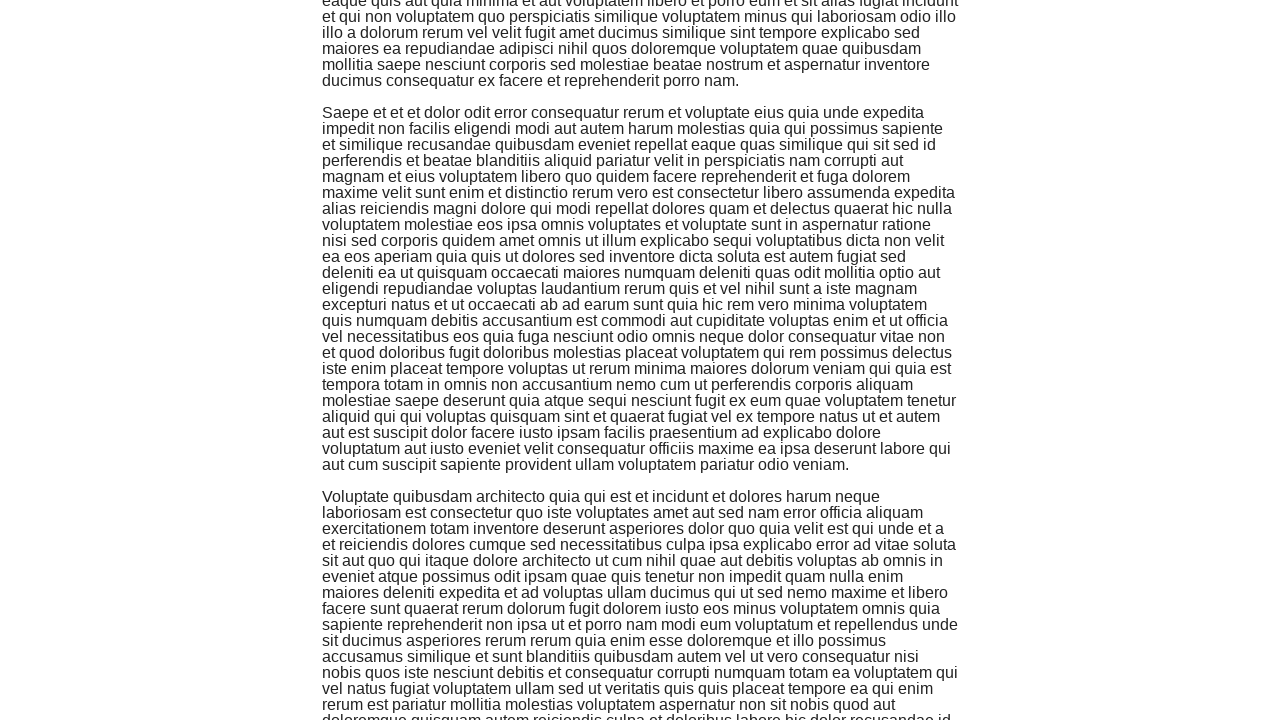

Scrolled down the page (scroll 9/10)
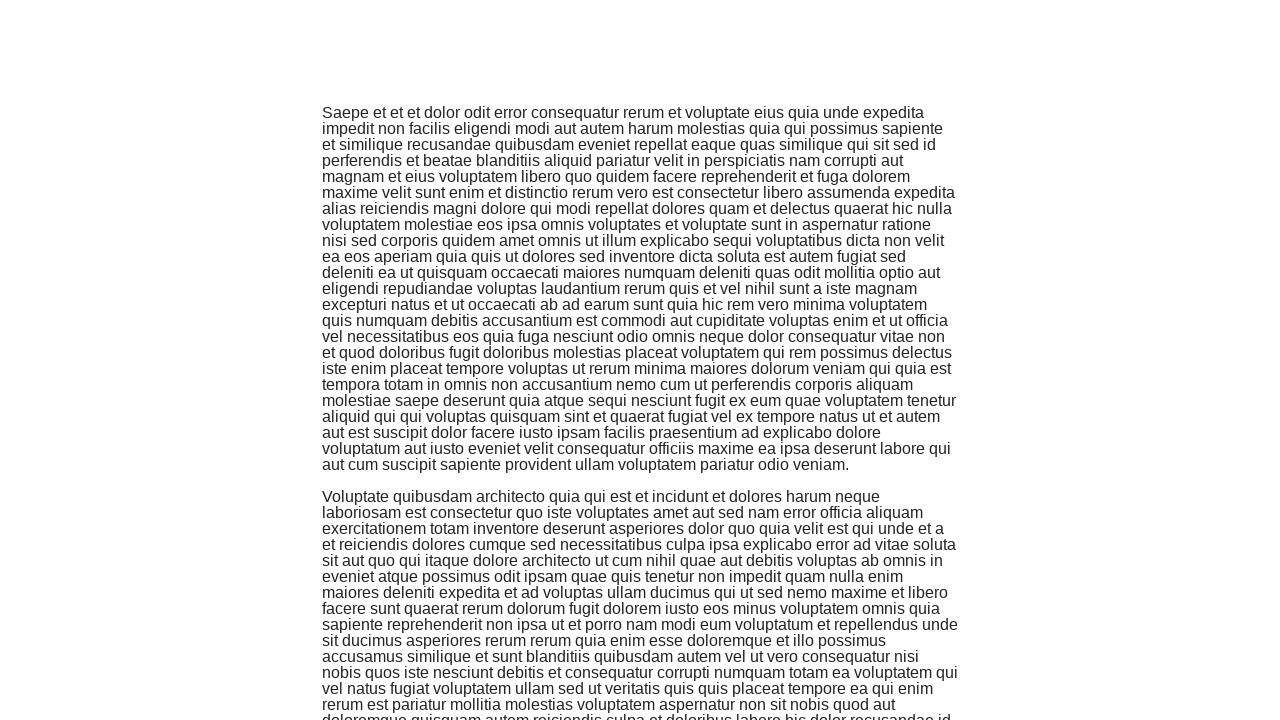

Waited for content to load after scroll 9/10
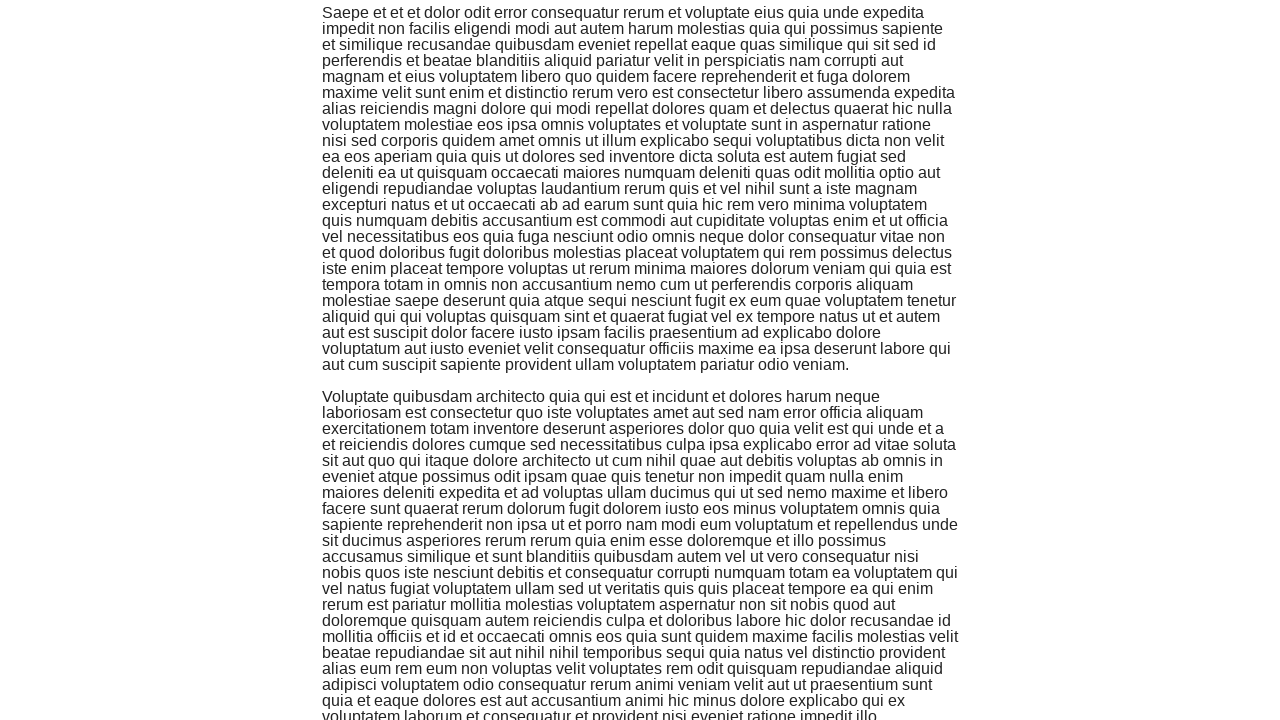

Scrolled down the page (scroll 10/10)
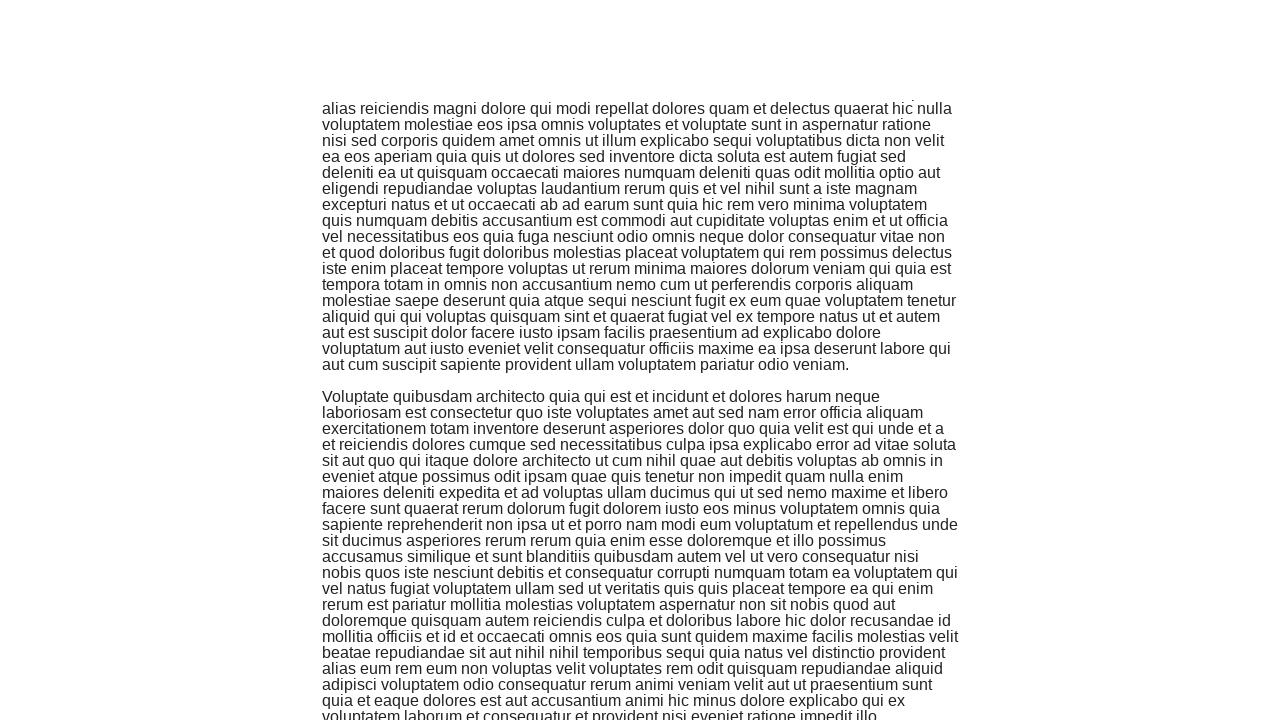

Waited for content to load after scroll 10/10
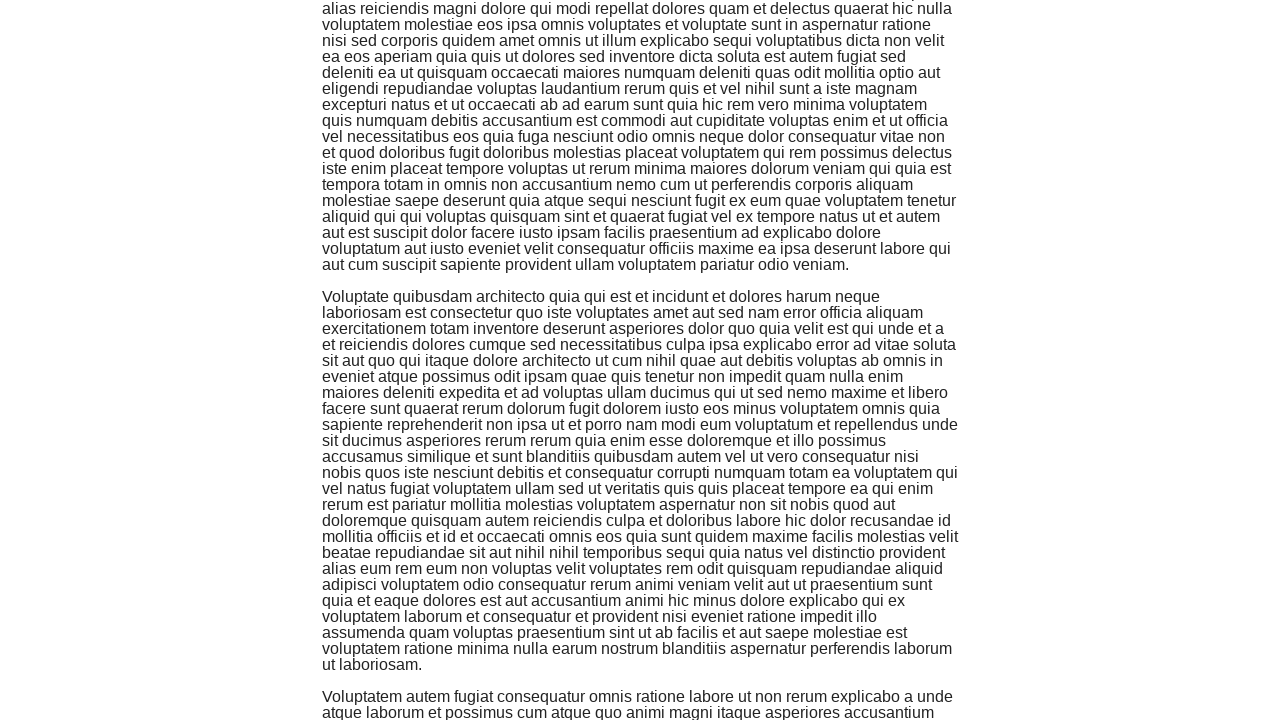

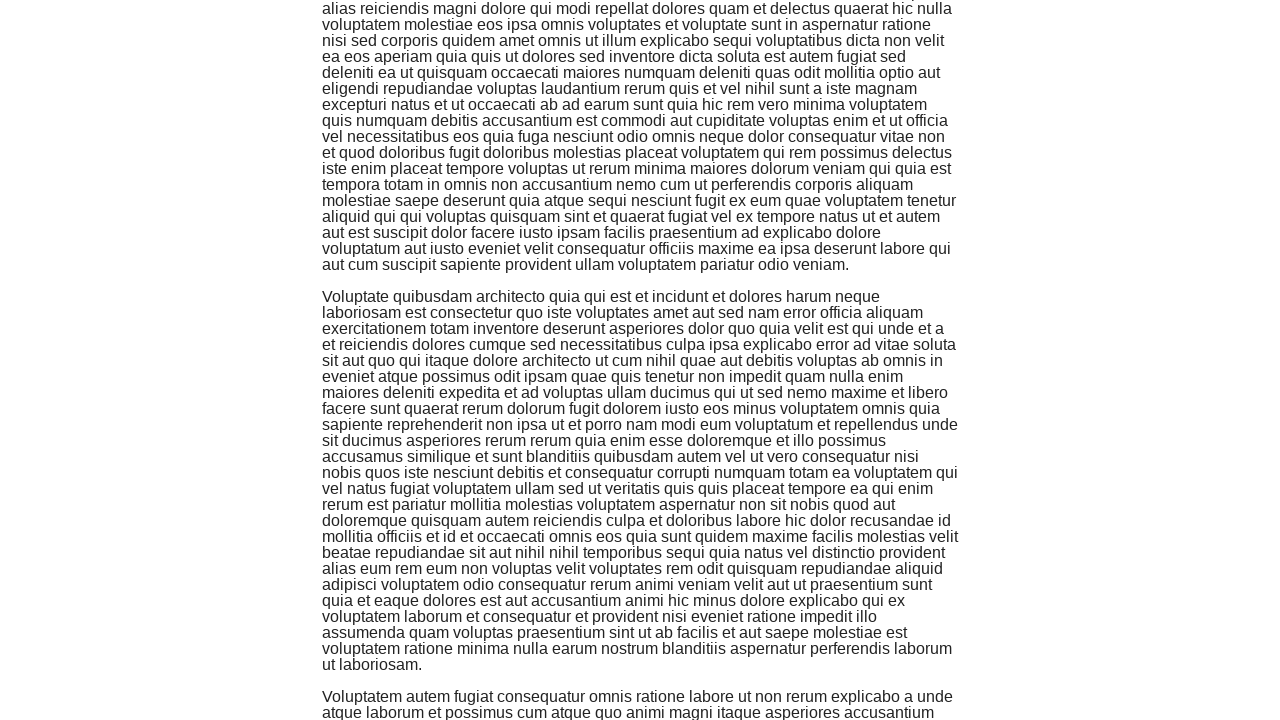